Tests that an error message appears when passwords do not meet the required criteria

Starting URL: https://testerbud.com/forget-password

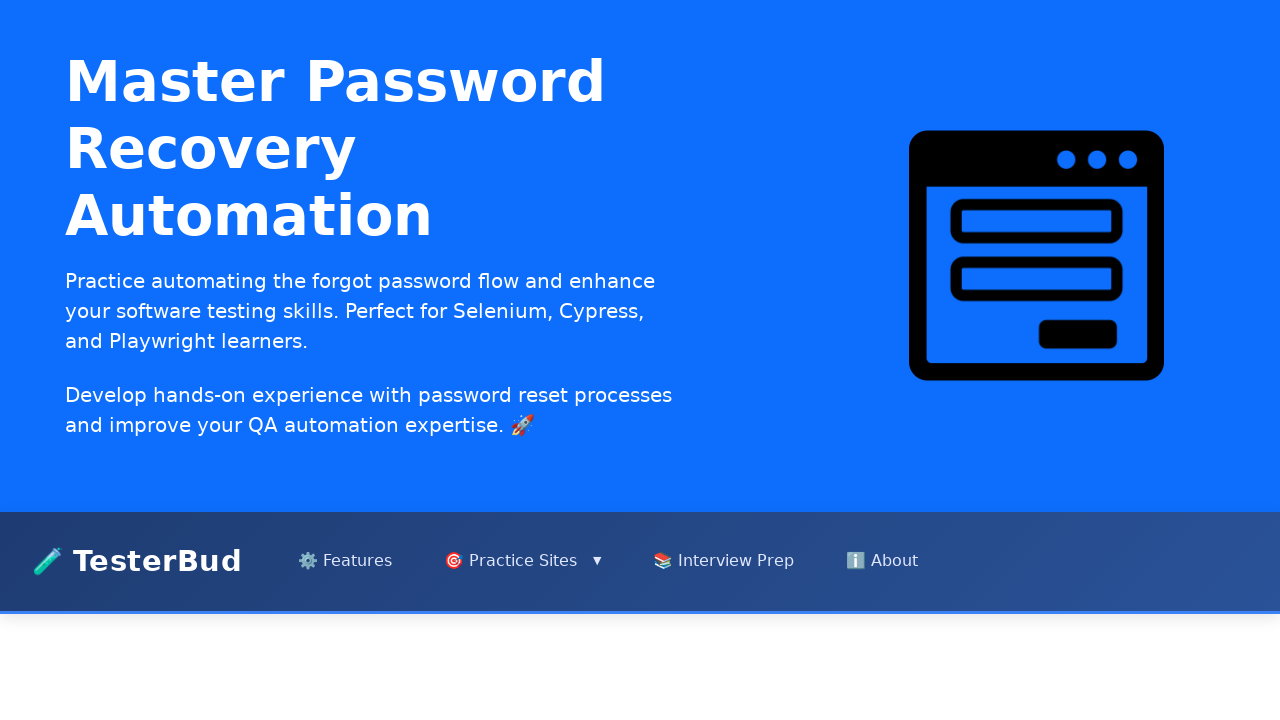

Filled email field with 'user@premiumbank.com' on internal:role=textbox[name="Enter your registered email"i]
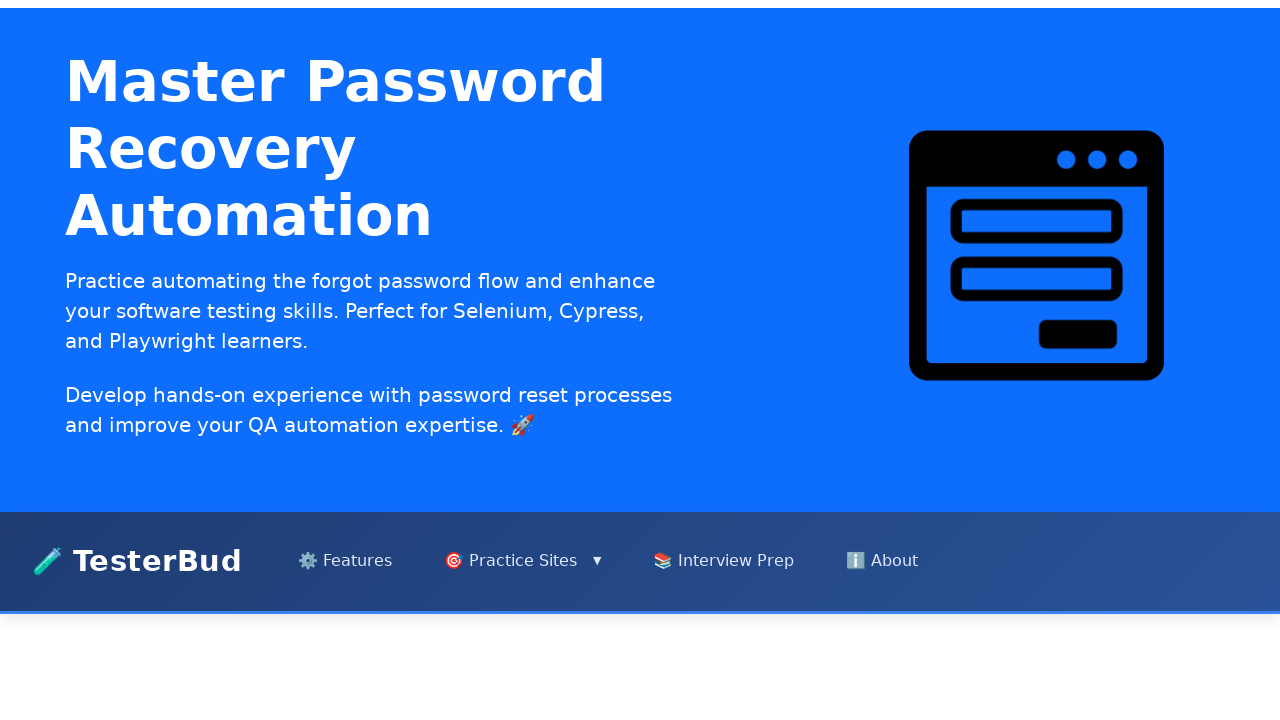

Clicked continue button at (640, 405) on internal:role=button[name="Continue"i]
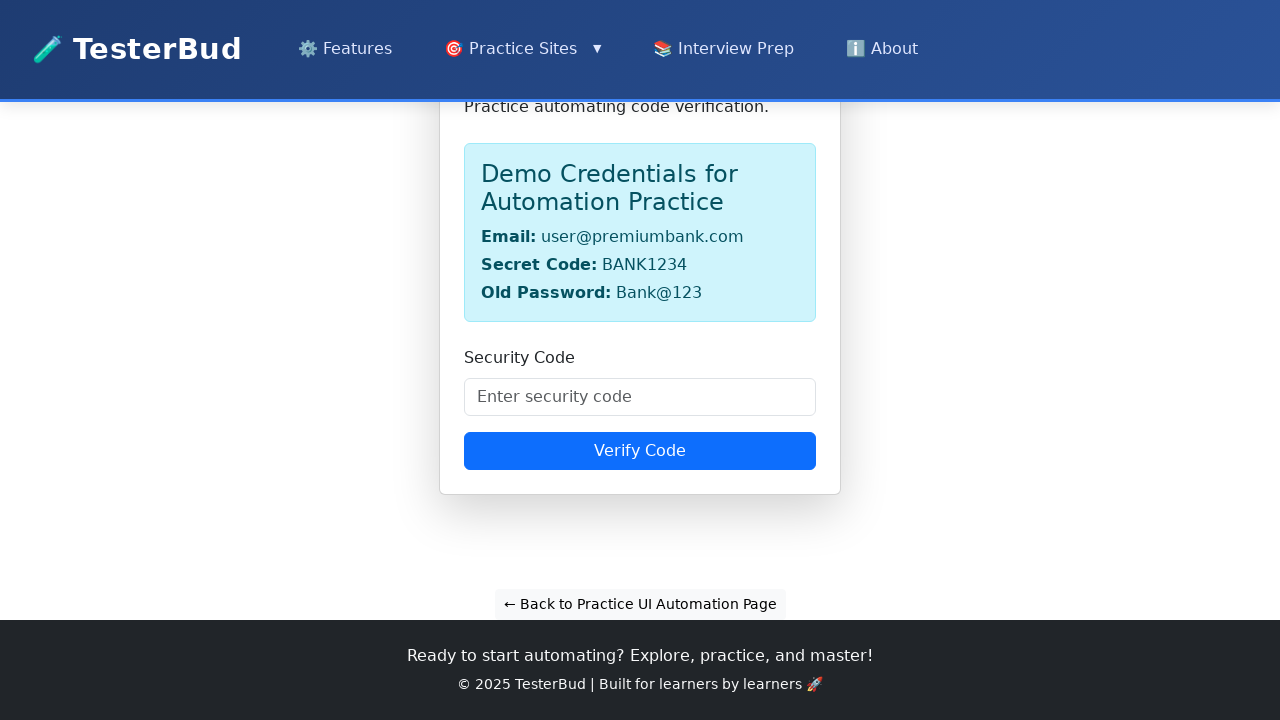

Filled security code field with 'BANK1234' on internal:role=textbox[name="Enter security code"i]
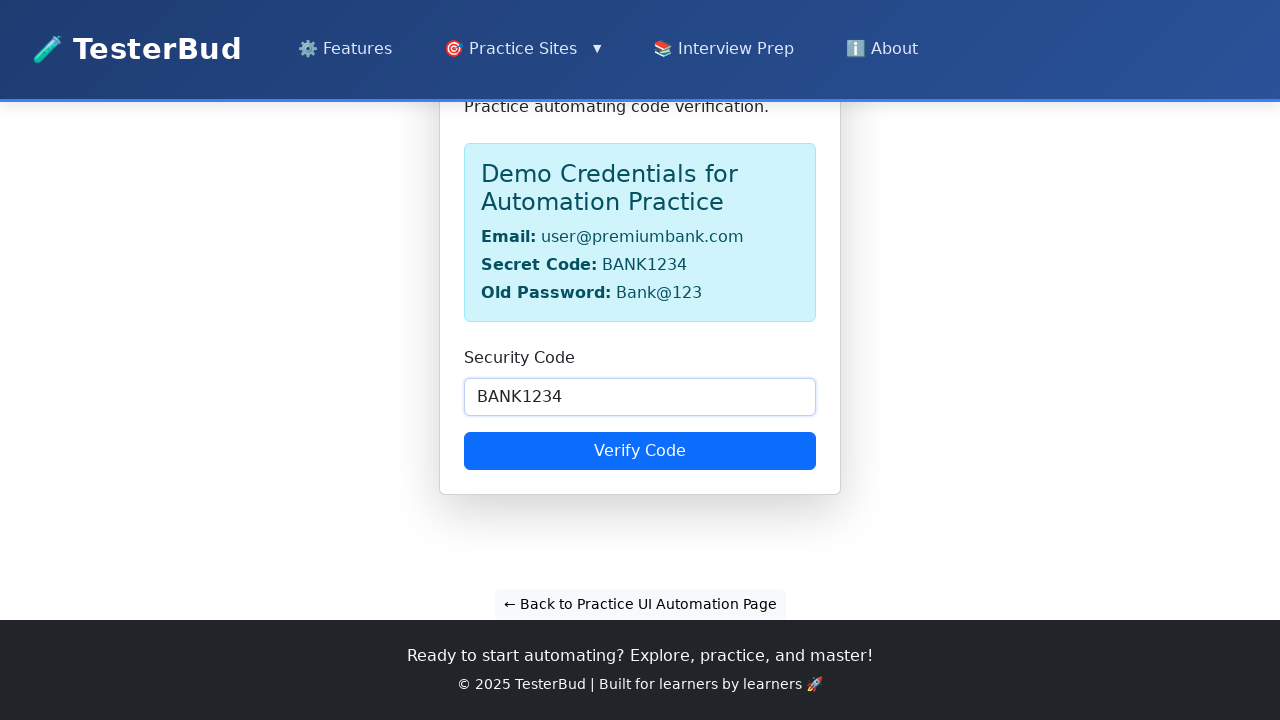

Clicked verify code button at (640, 451) on internal:role=button[name="Verify Code"i]
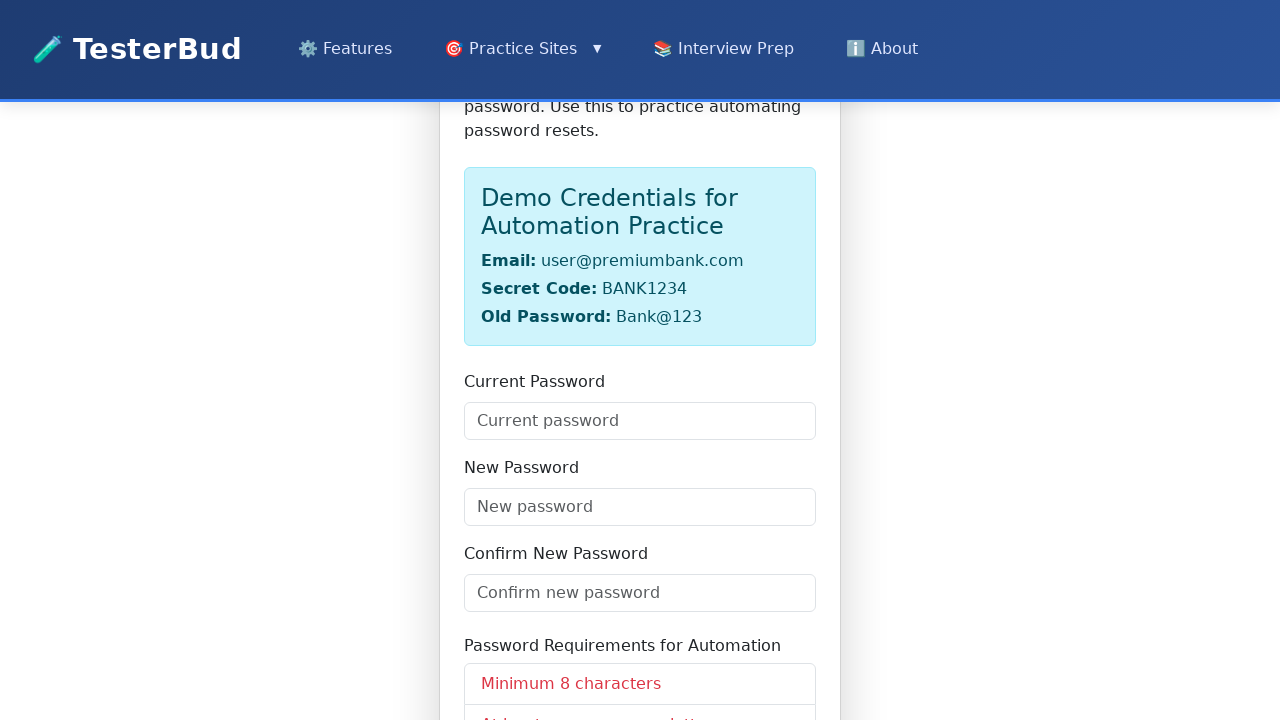

Filled current password field with 'Bank@123' on internal:role=textbox[name="Current password"i]
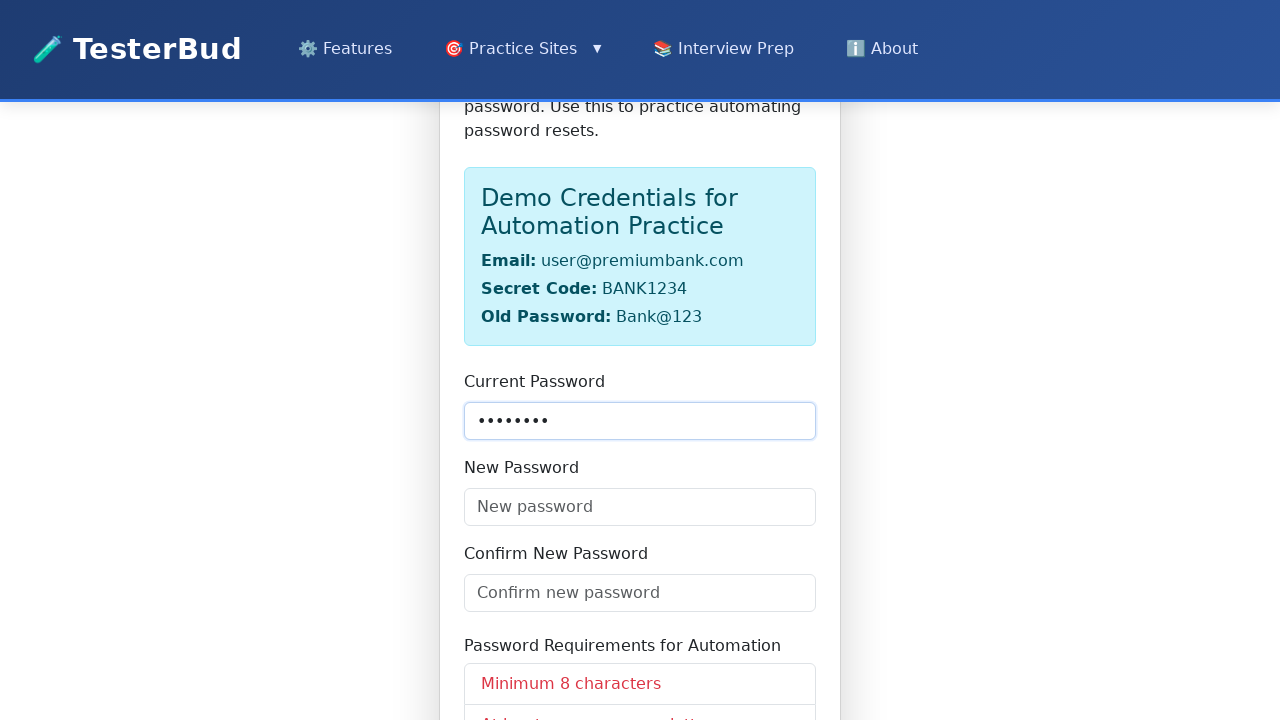

Filled new password field with '1234' which does not meet criteria on internal:role=textbox[name="New password"s]
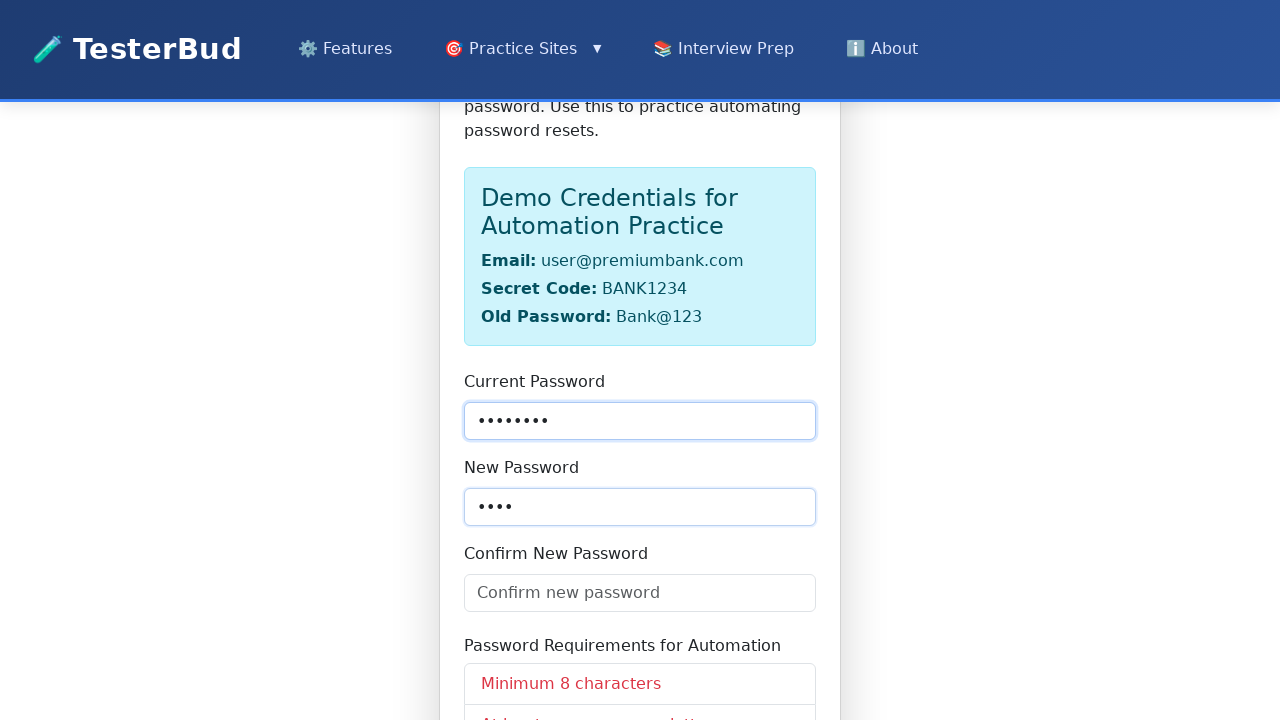

Filled confirm new password field with '1234' on internal:role=textbox[name="Confirm new password"i]
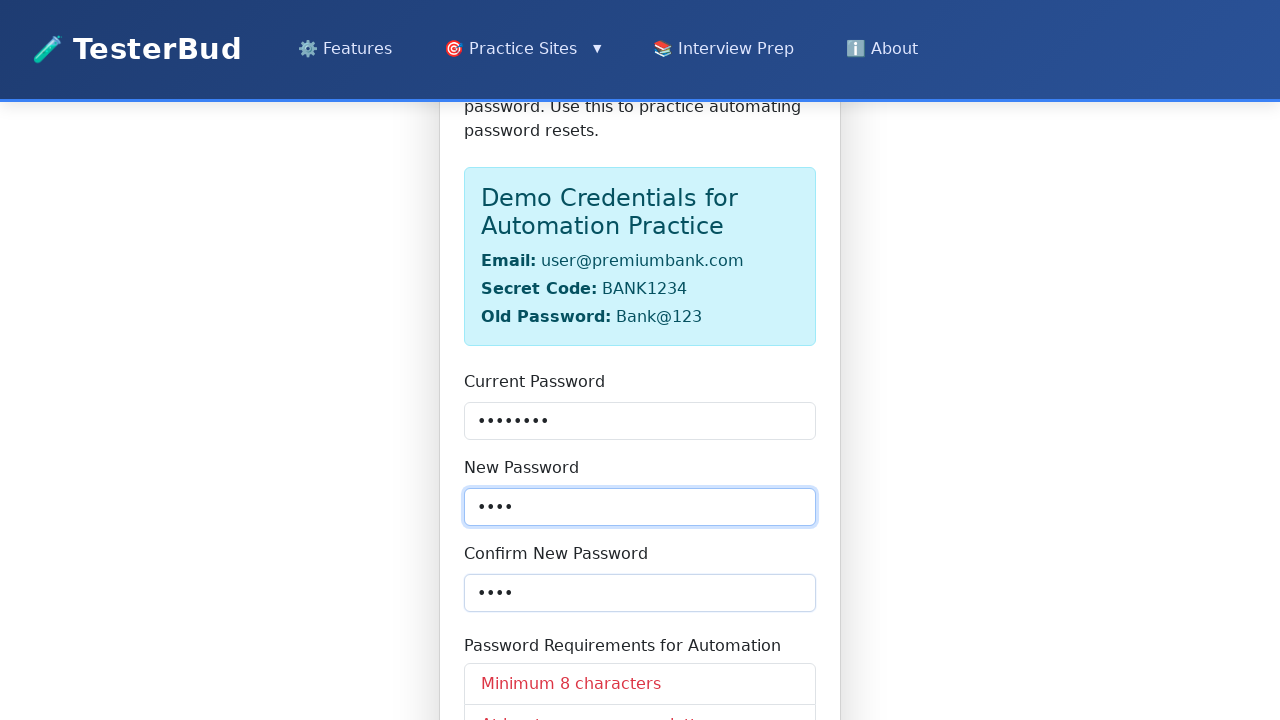

Clicked reset password button at (640, 451) on internal:role=button[name="Reset Password"i]
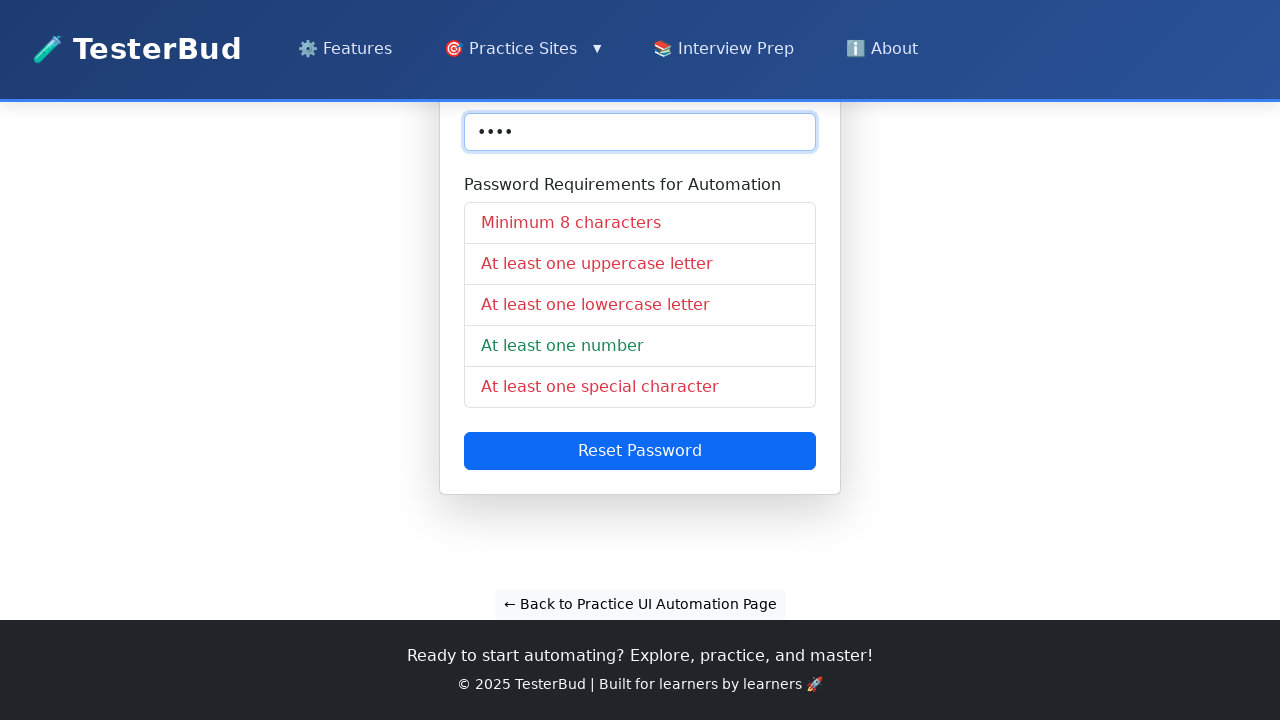

Error message 'Password does not meet requirements' is now visible
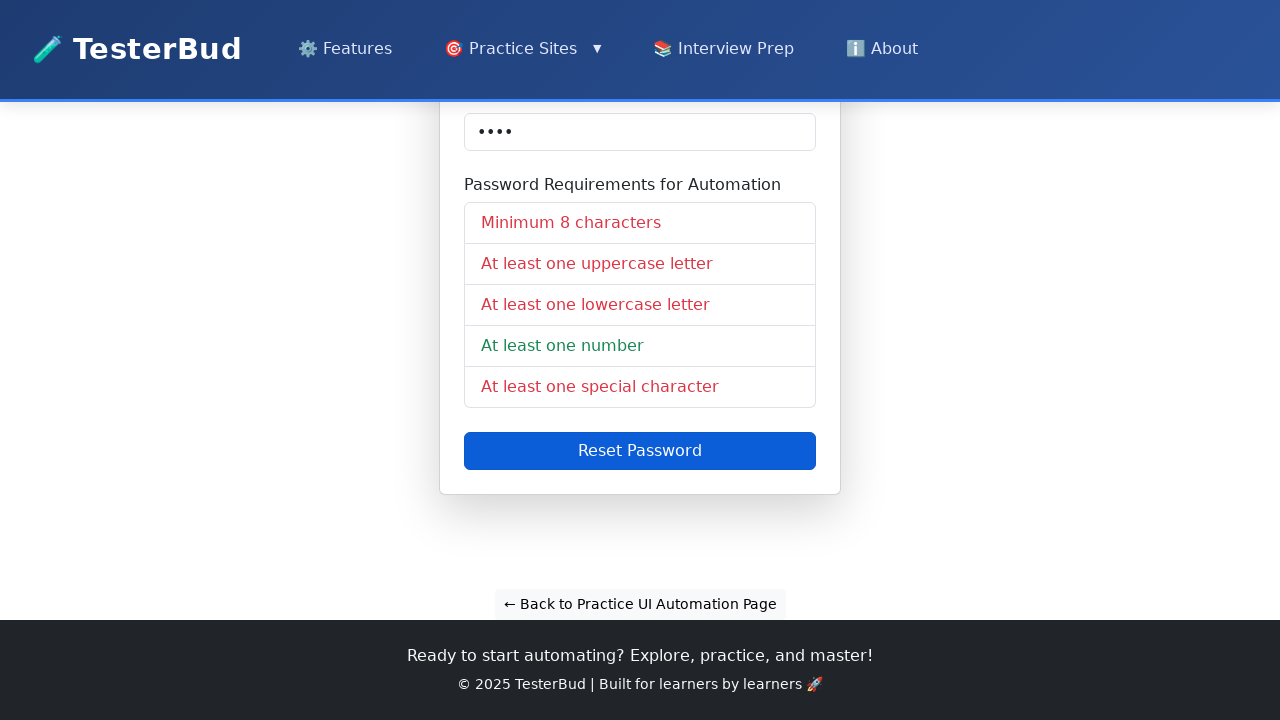

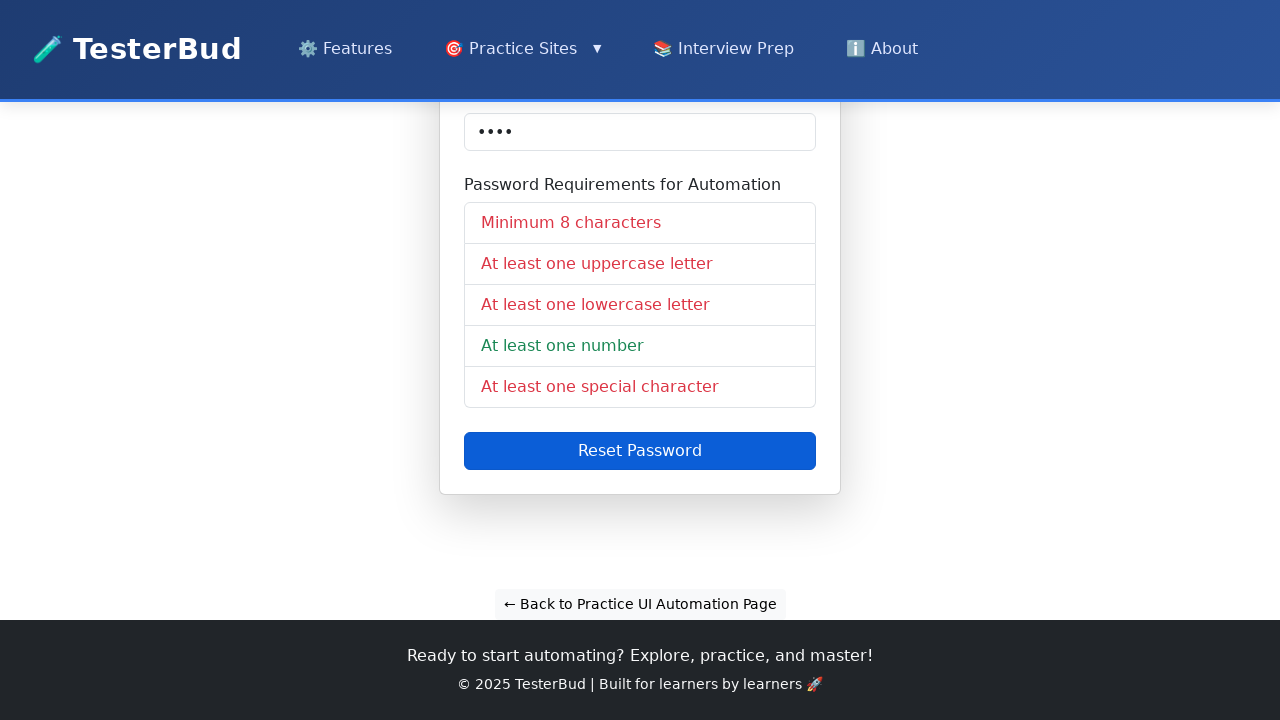